Navigates to the Sauce Labs homepage and verifies the page title matches the expected value

Starting URL: http://www.saucelabs.com/

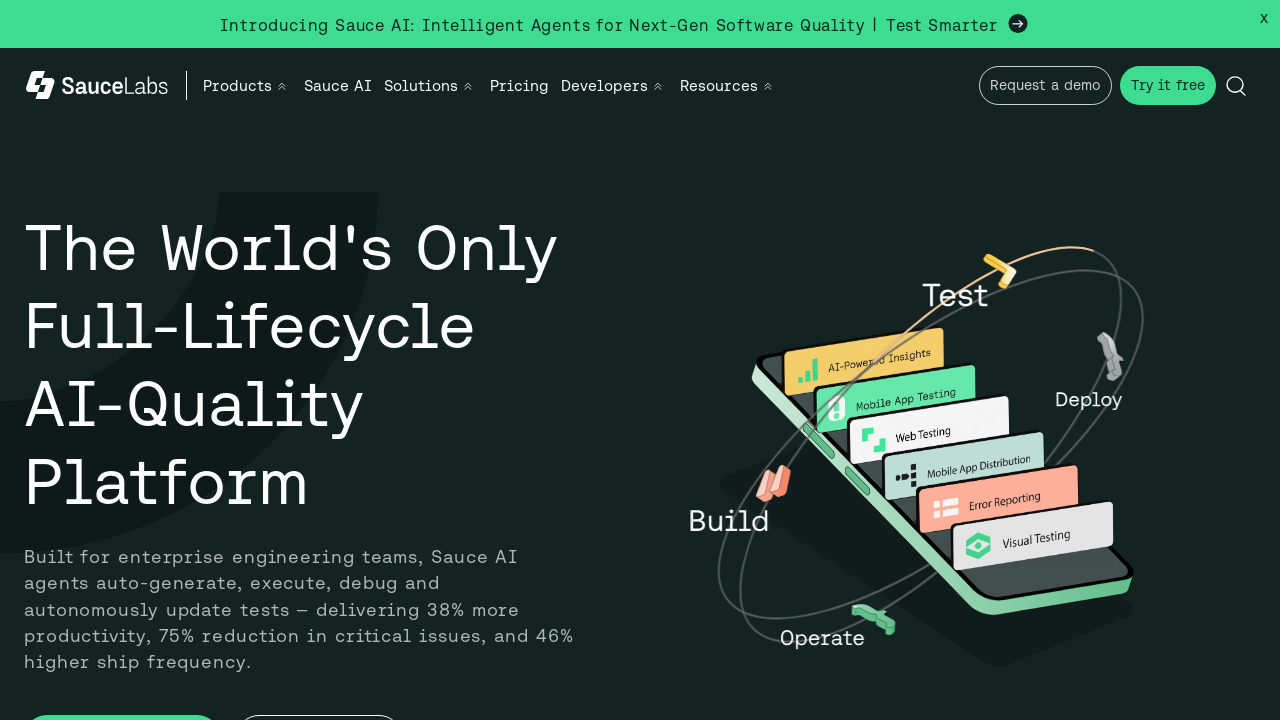

Waited for page to reach domcontentloaded state
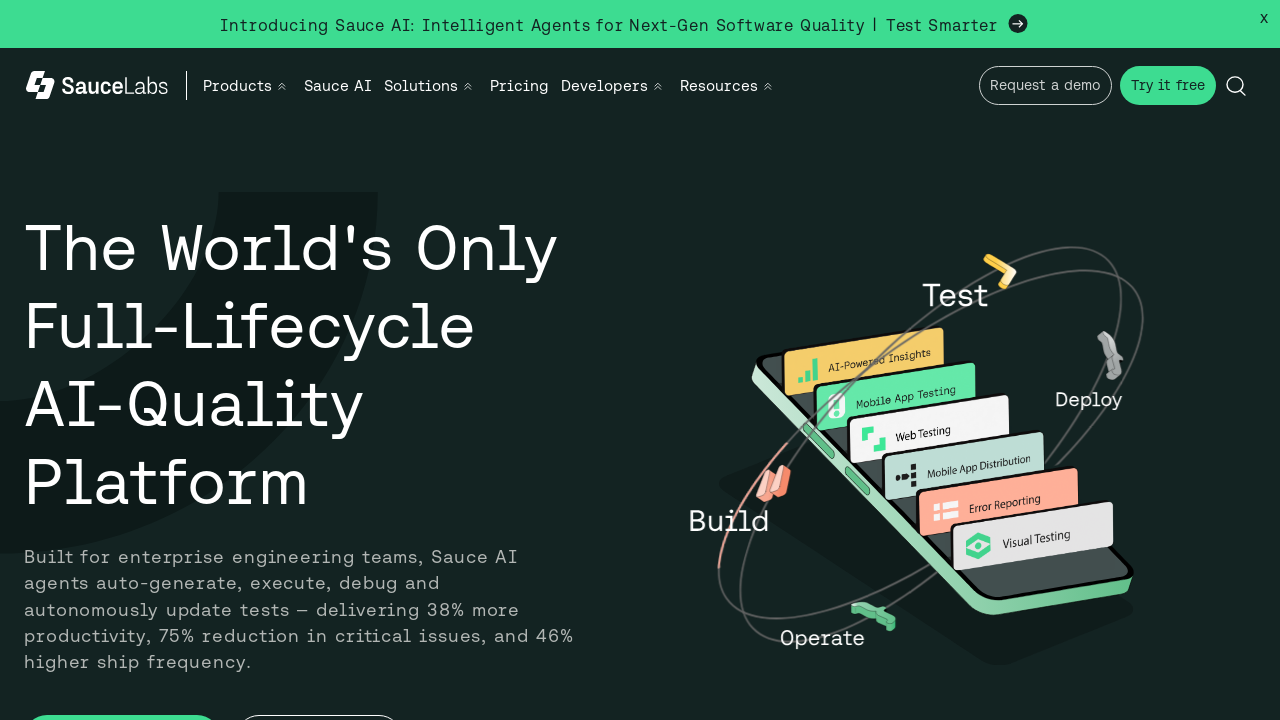

Verified page title contains 'Sauce Labs'
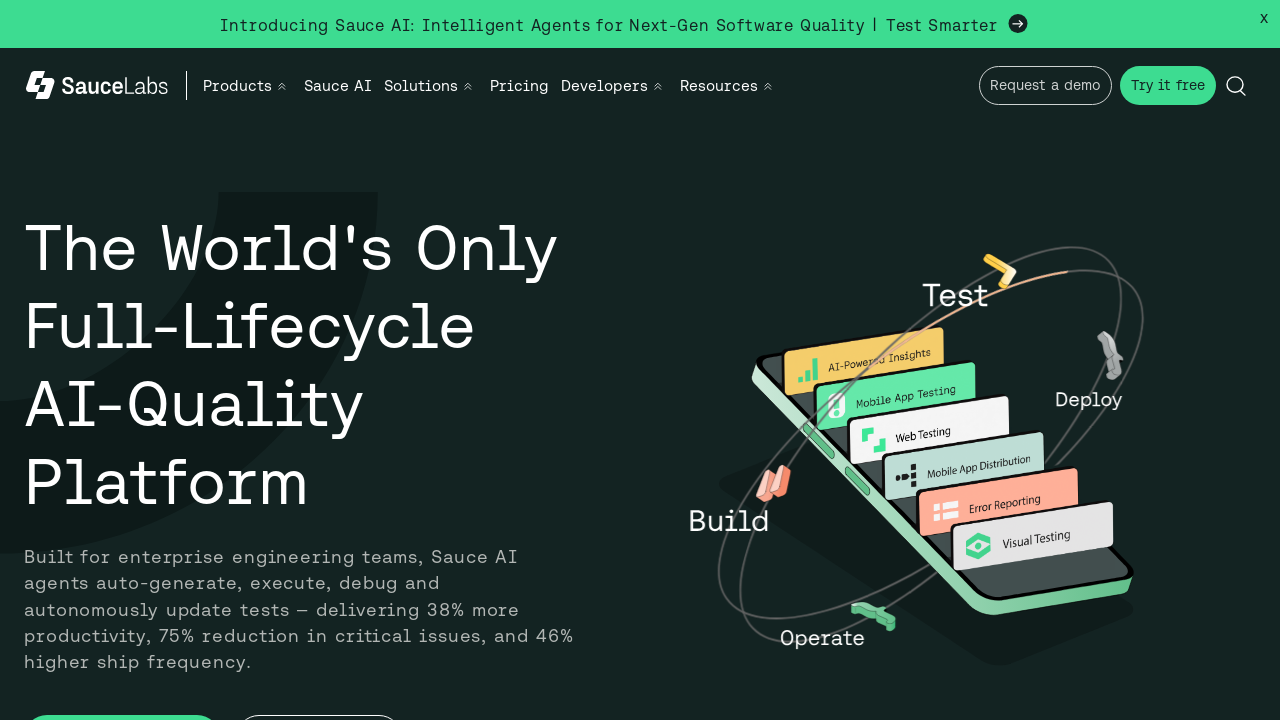

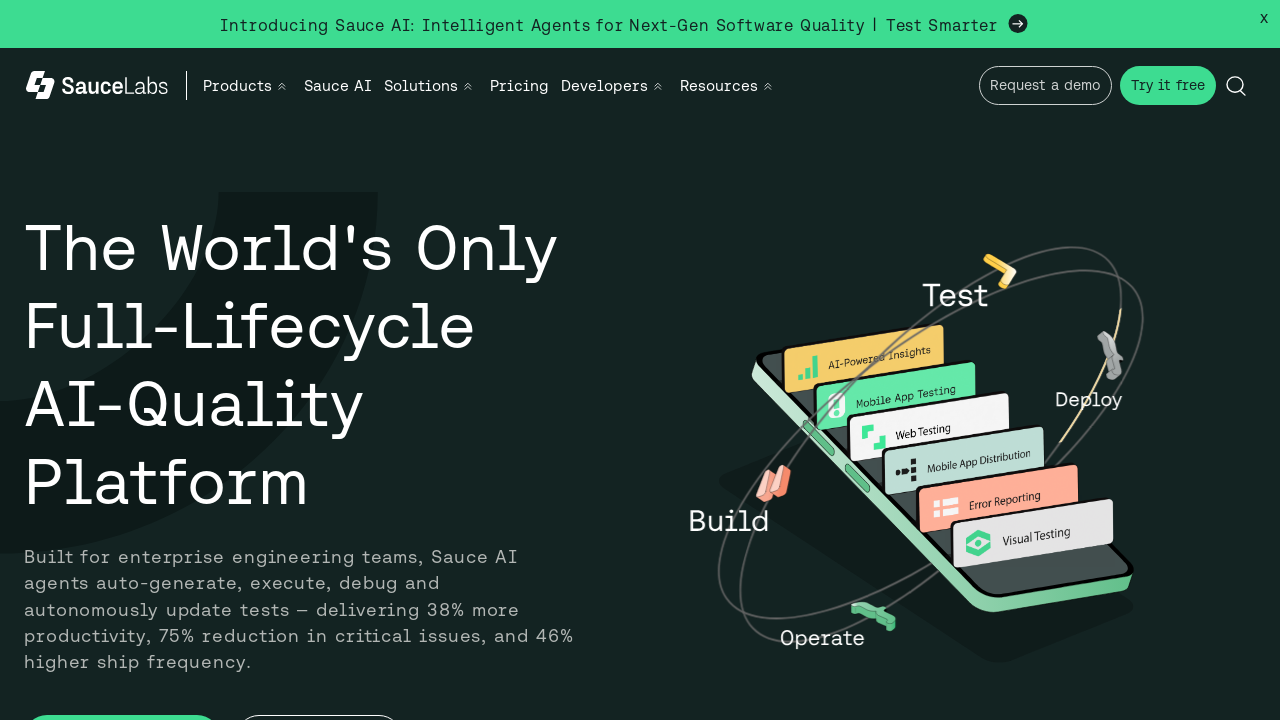